Tests JavaScript alert and confirm popup handling by filling a name field, triggering an alert popup and accepting it, then triggering a confirm popup and dismissing it.

Starting URL: https://www.rahulshettyacademy.com/AutomationPractice/

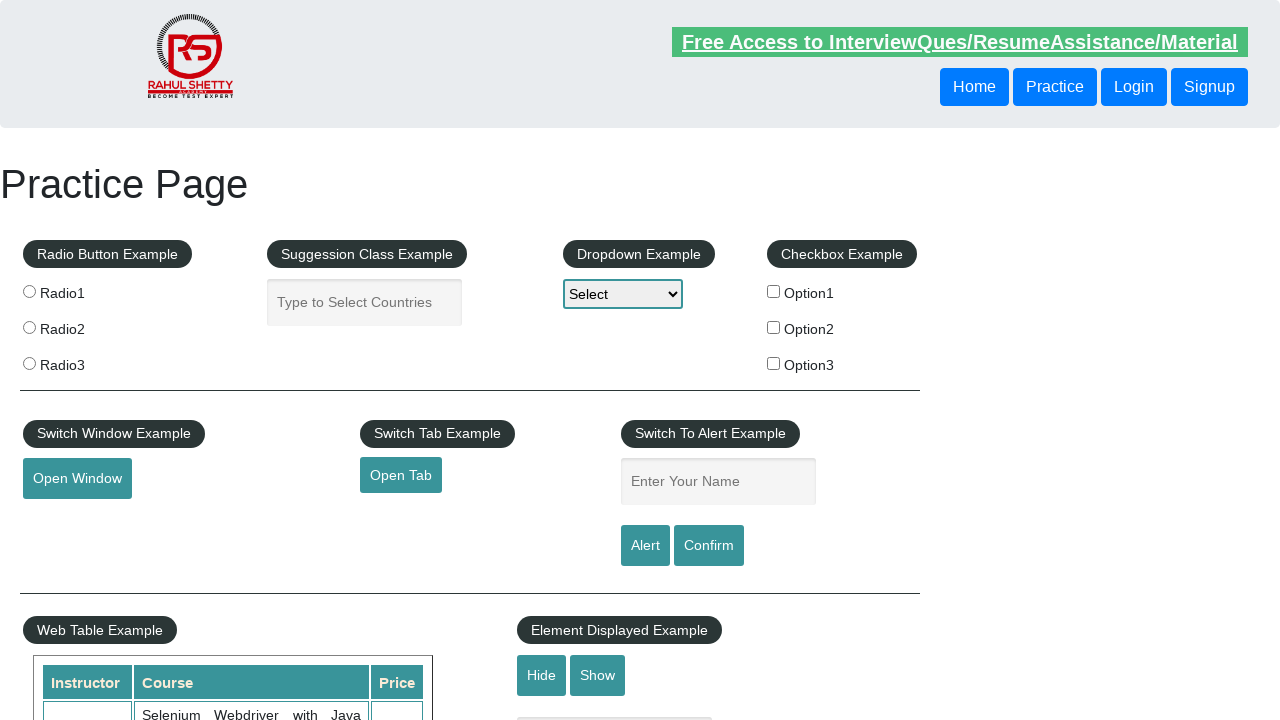

Filled name field with 'Numan' on #name
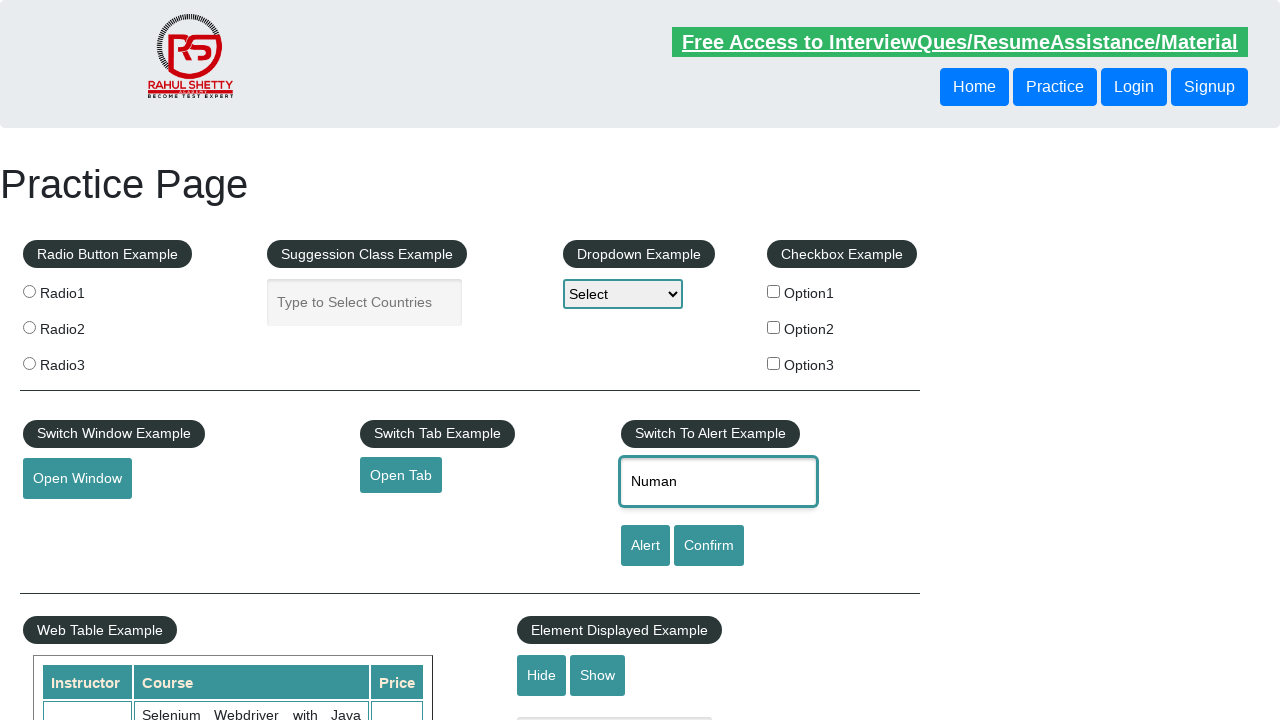

Set up dialog handler for alert popup
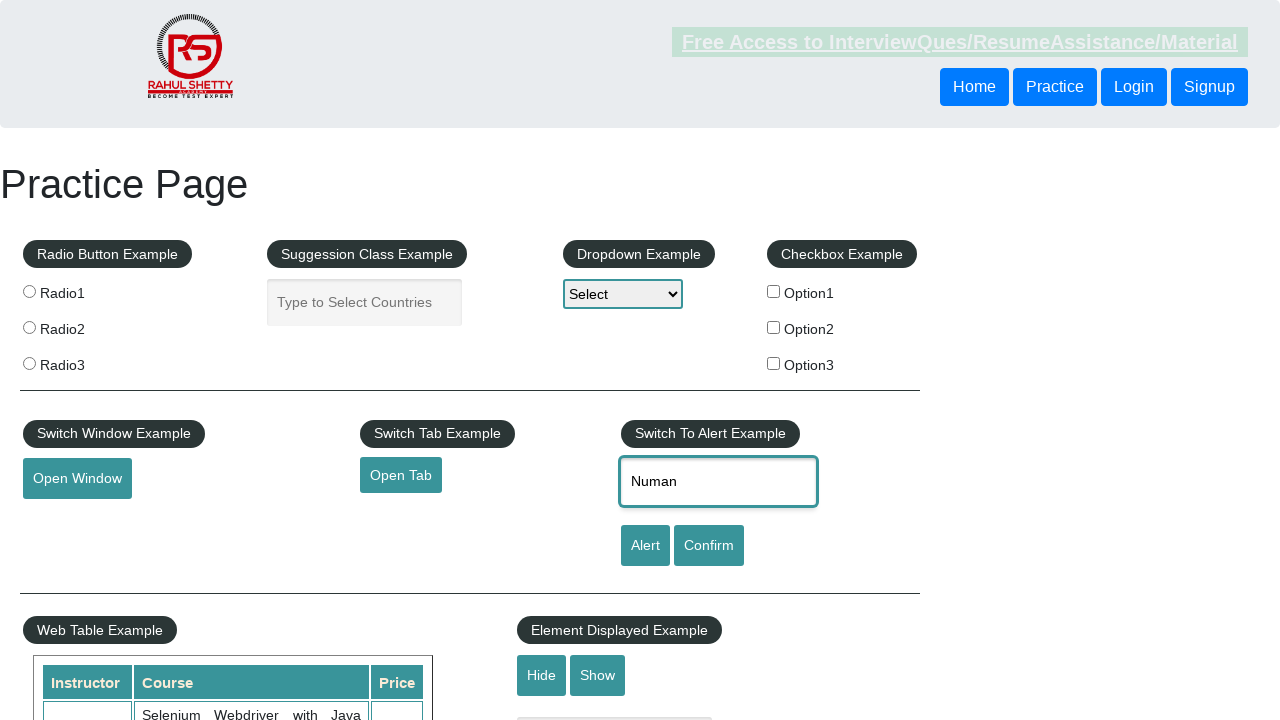

Clicked alert button to trigger alert popup at (645, 546) on #alertbtn
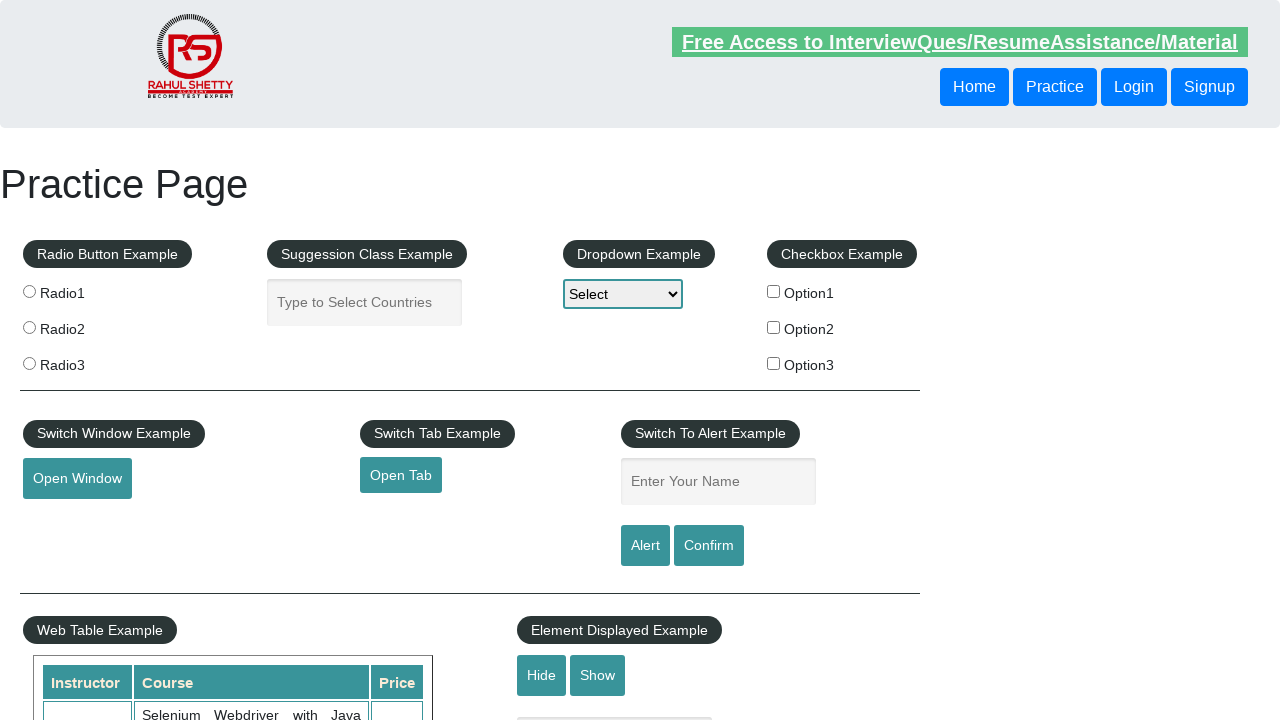

Alert popup was accepted and dismissed
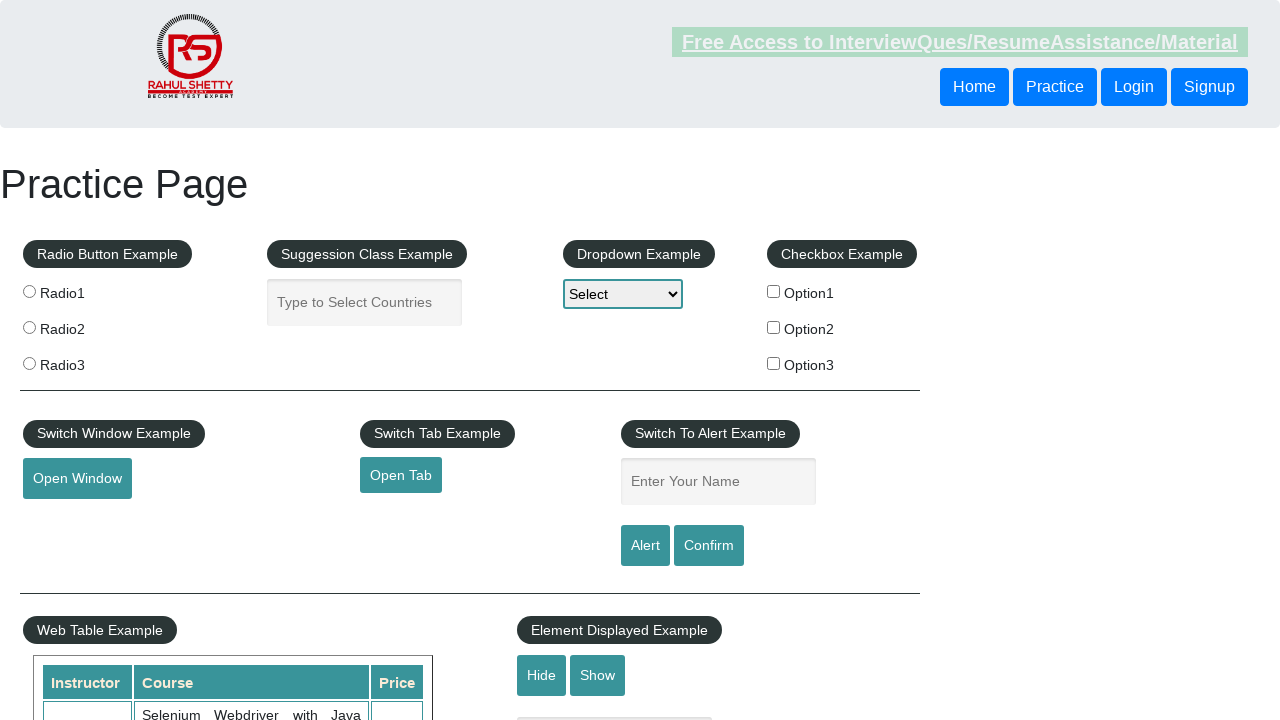

Set up dialog handler for confirm popup
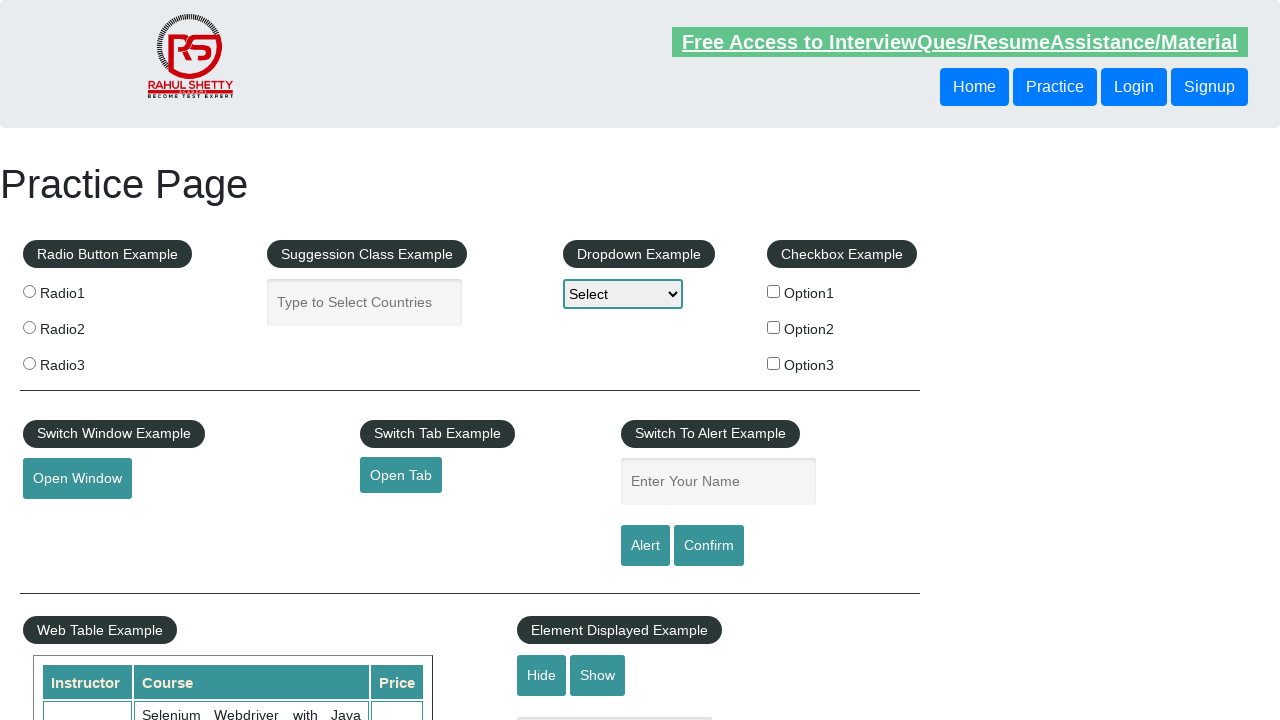

Clicked confirm button to trigger confirm popup at (709, 546) on #confirmbtn
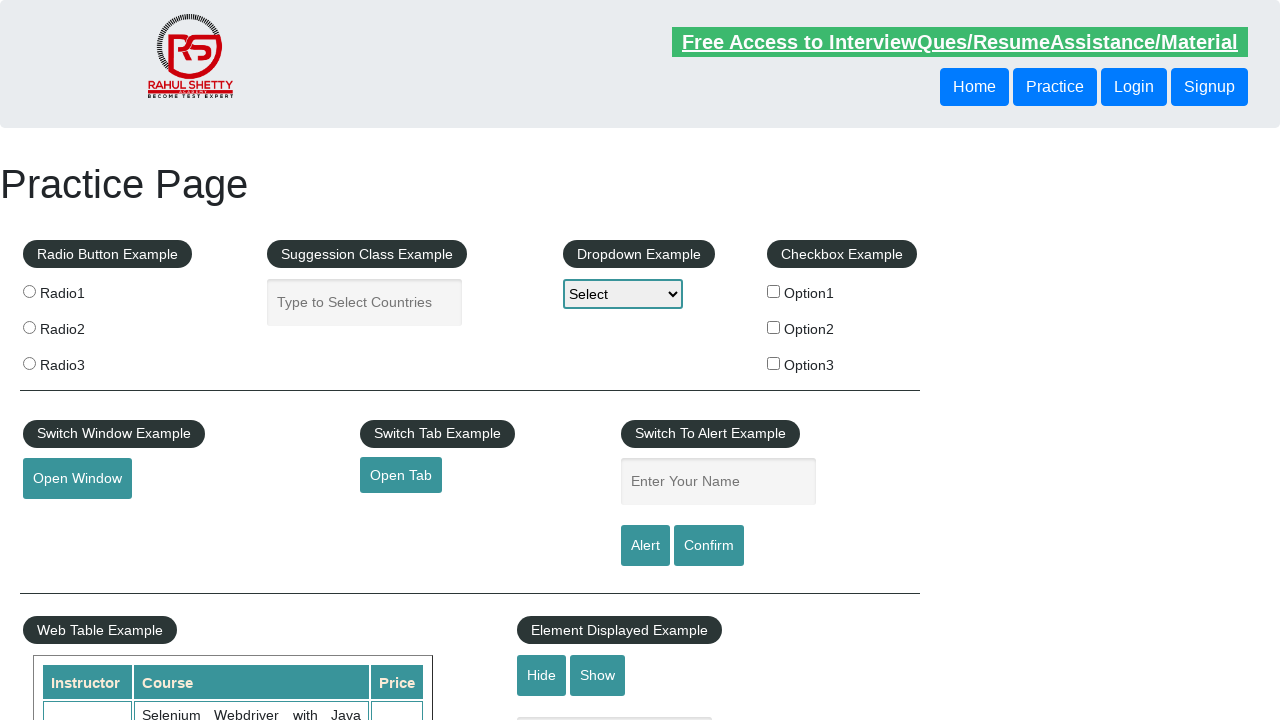

Confirm popup was dismissed
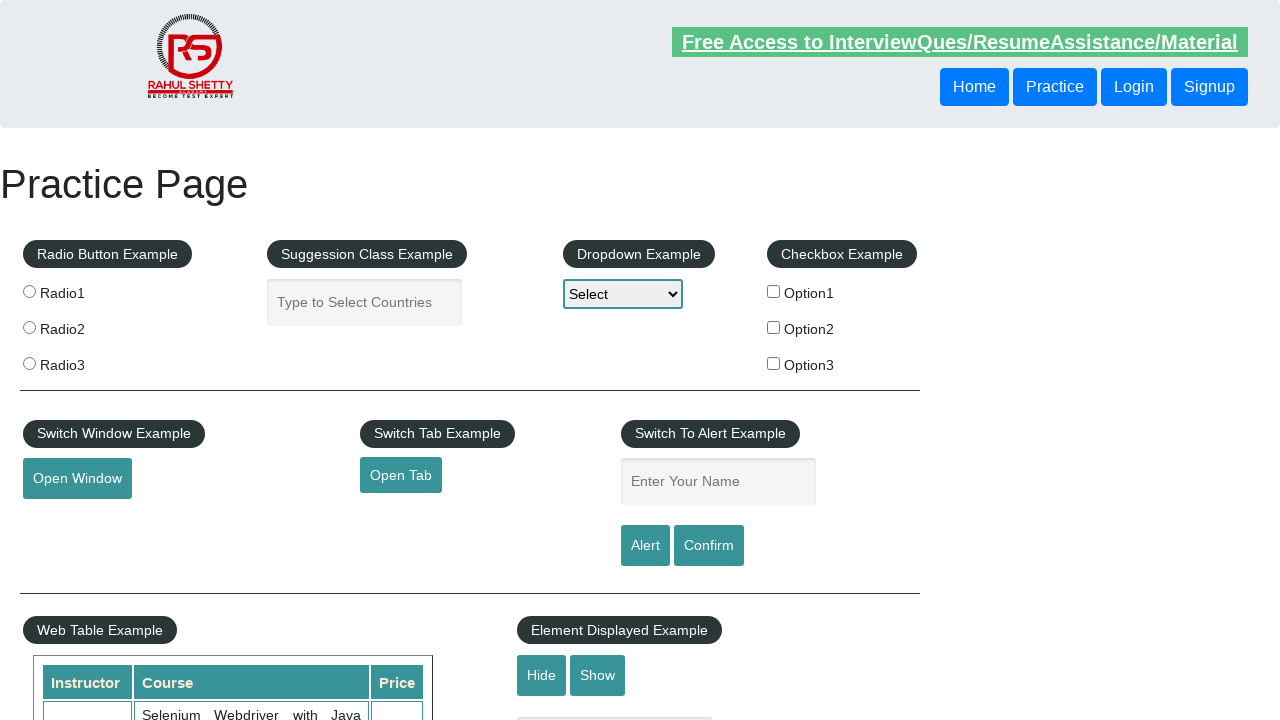

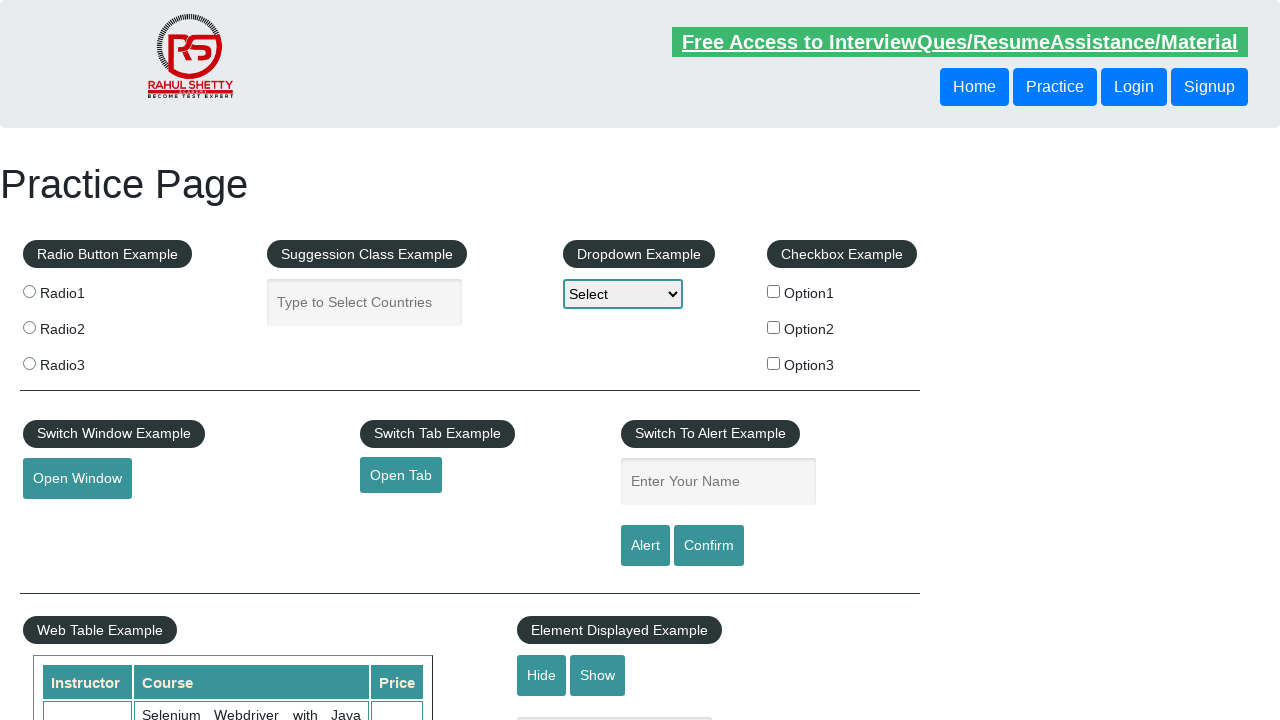